Tests dropdown selection functionality including static currency dropdown, origin/destination station selection, and autocomplete country search

Starting URL: https://rahulshettyacademy.com/dropdownsPractise/

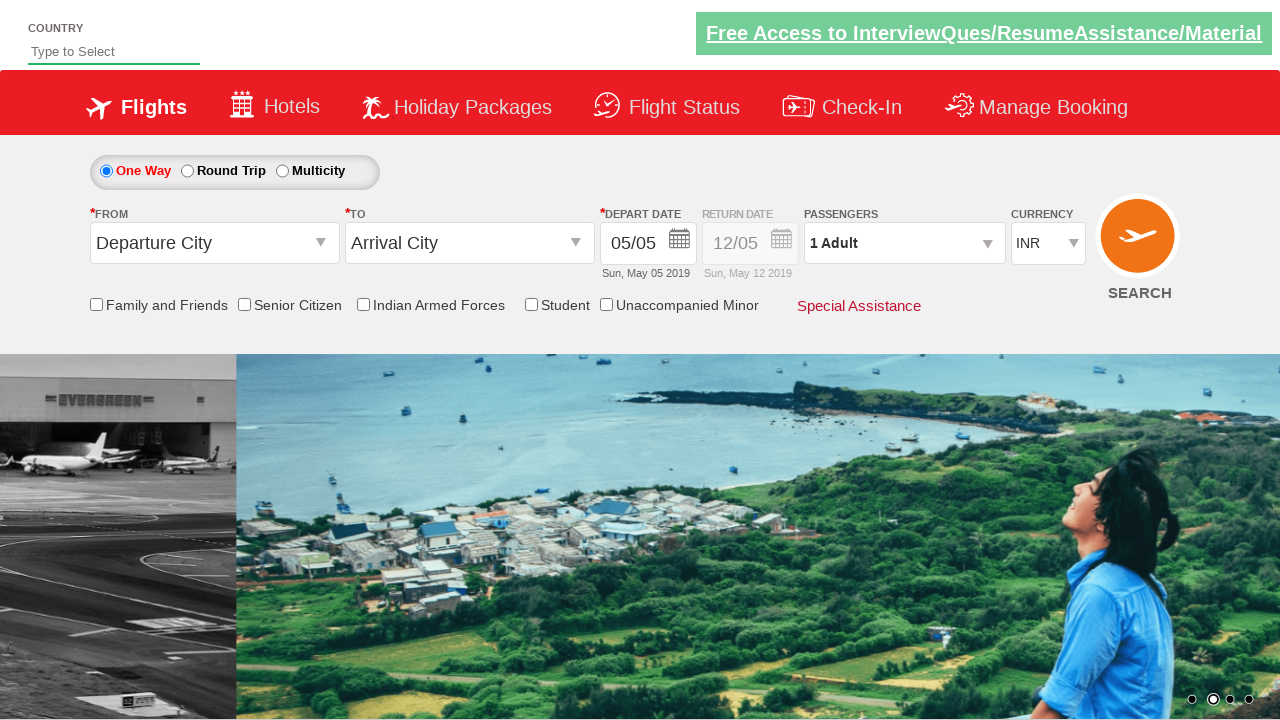

Selected currency from static dropdown at index 2 on #ctl00_mainContent_DropDownListCurrency
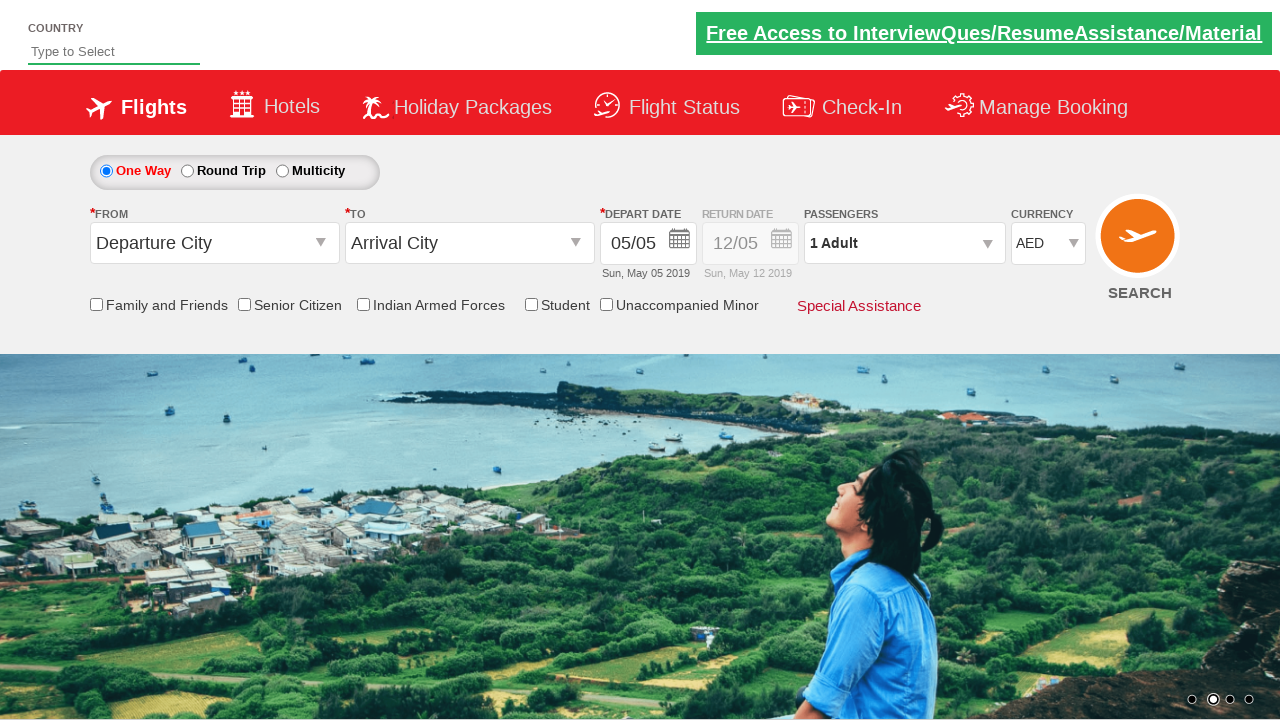

Clicked on origin station field at (214, 243) on input[name='ctl00_mainContent_ddl_originStation1_CTXT']
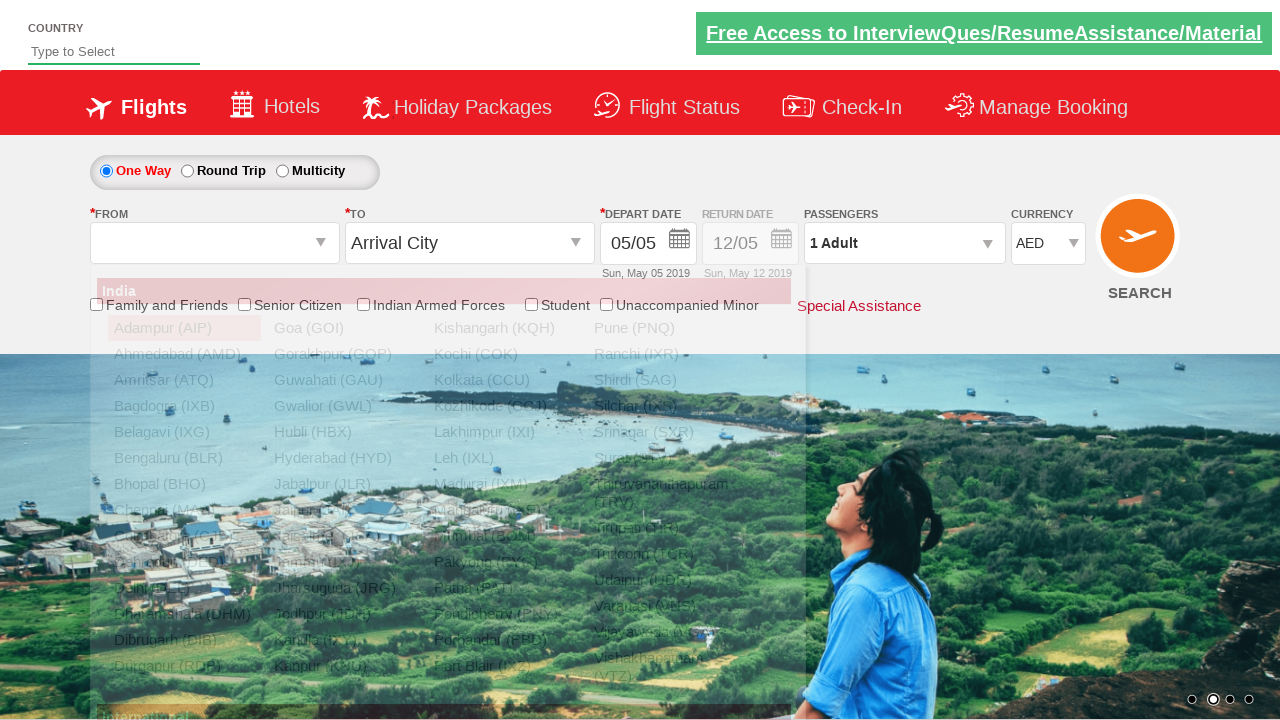

Selected VNS as origin station at (664, 606) on a[value='VNS']
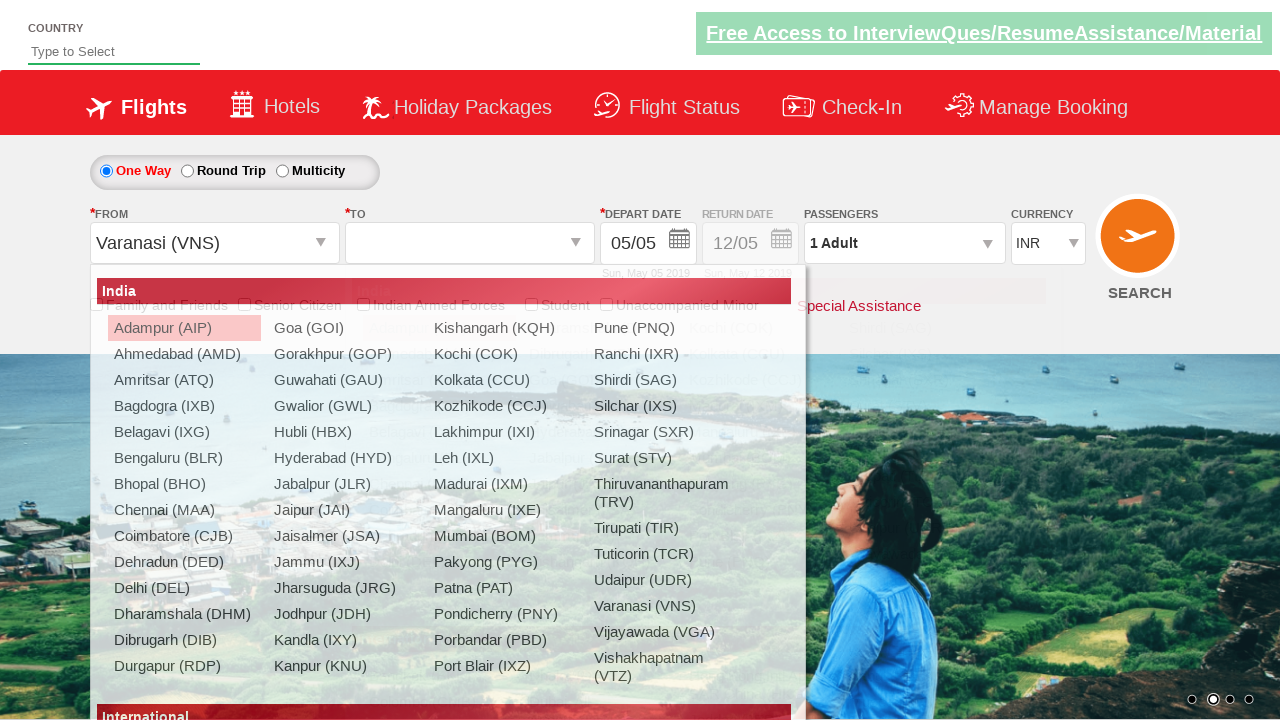

Waited for destination field to be ready
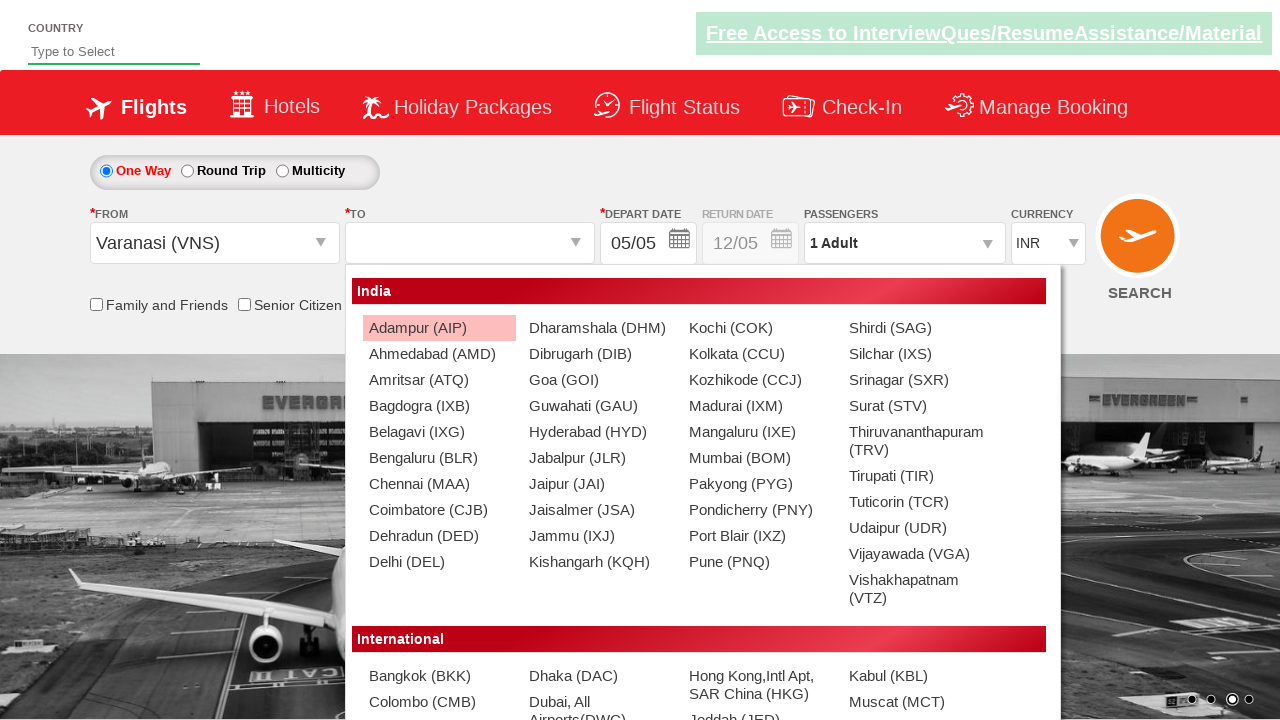

Selected BLR as destination station (second occurrence) at (439, 458) on (//a[@value='BLR'])[2]
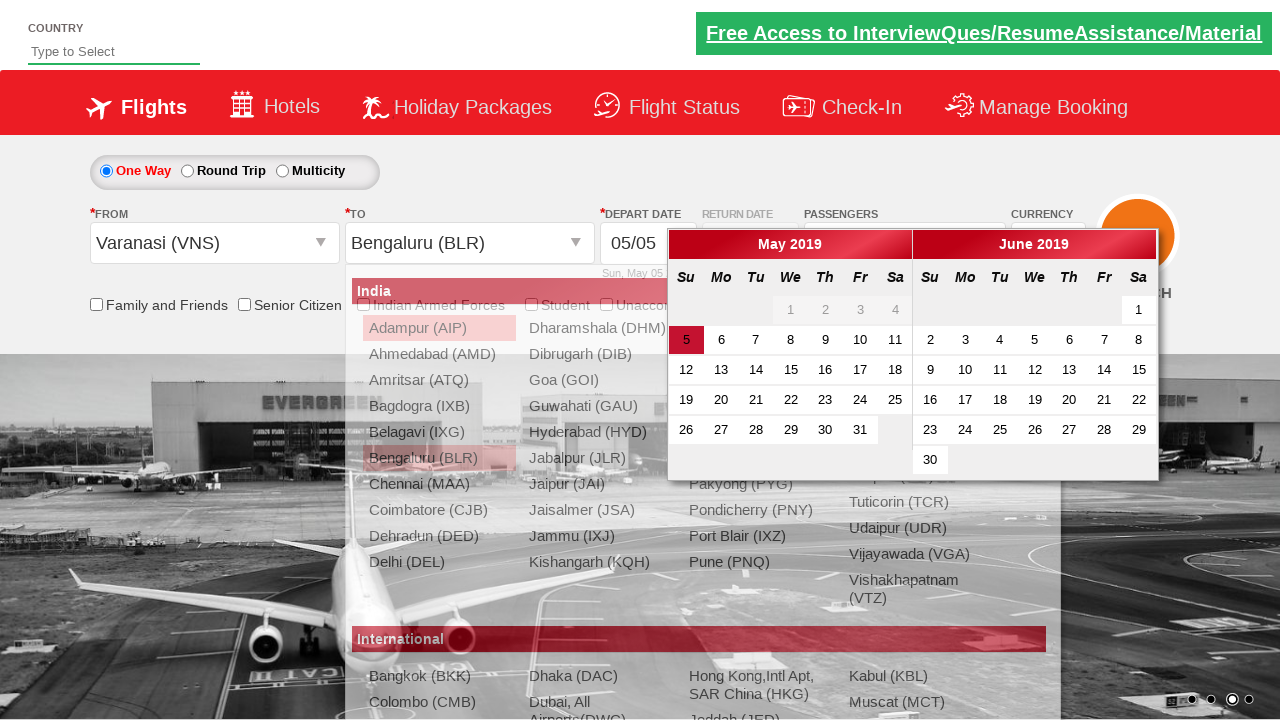

Typed 'ind' in autocomplete field for country search on #autosuggest
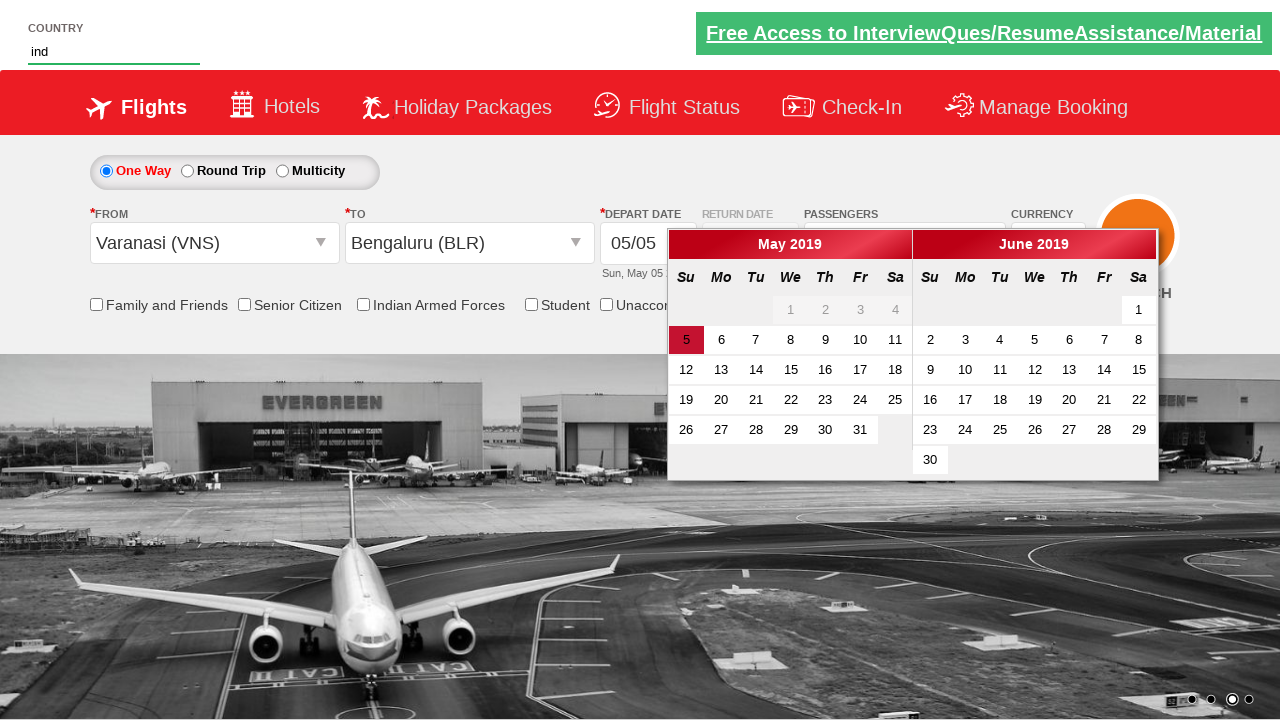

Waited for autocomplete suggestions to appear
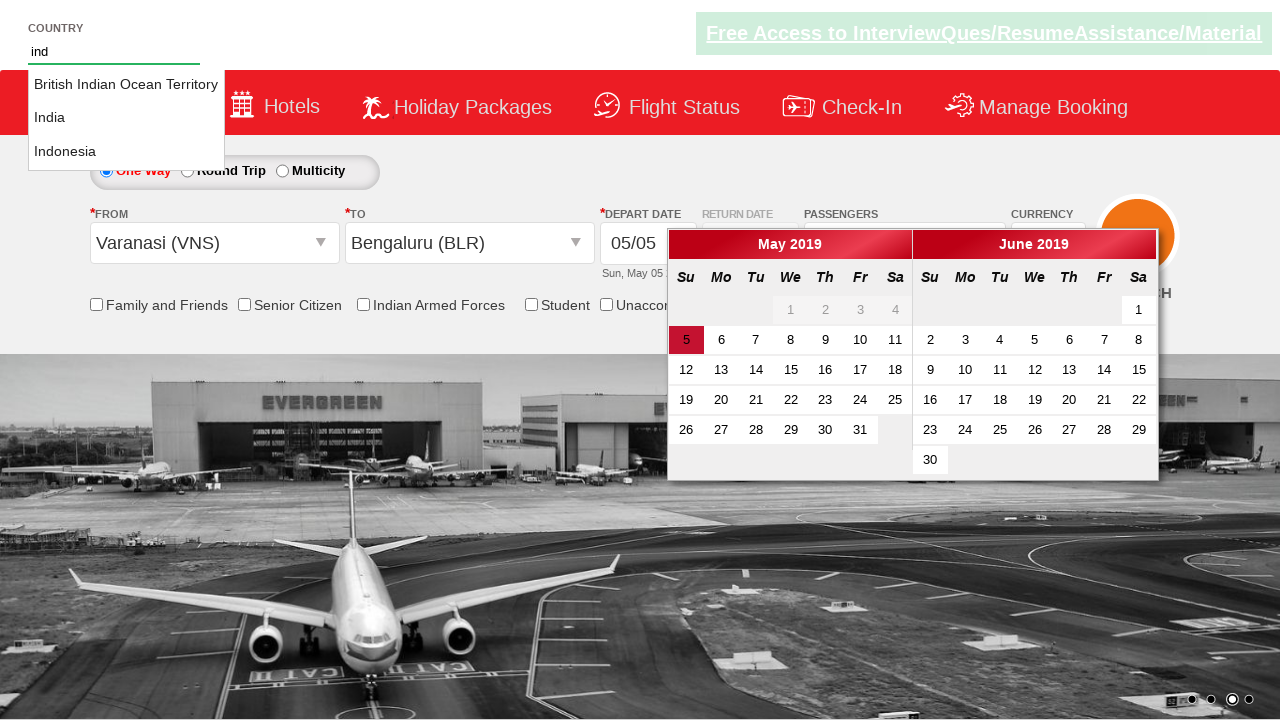

Selected India from autocomplete suggestions at (126, 118) on li.ui-menu-item a >> nth=1
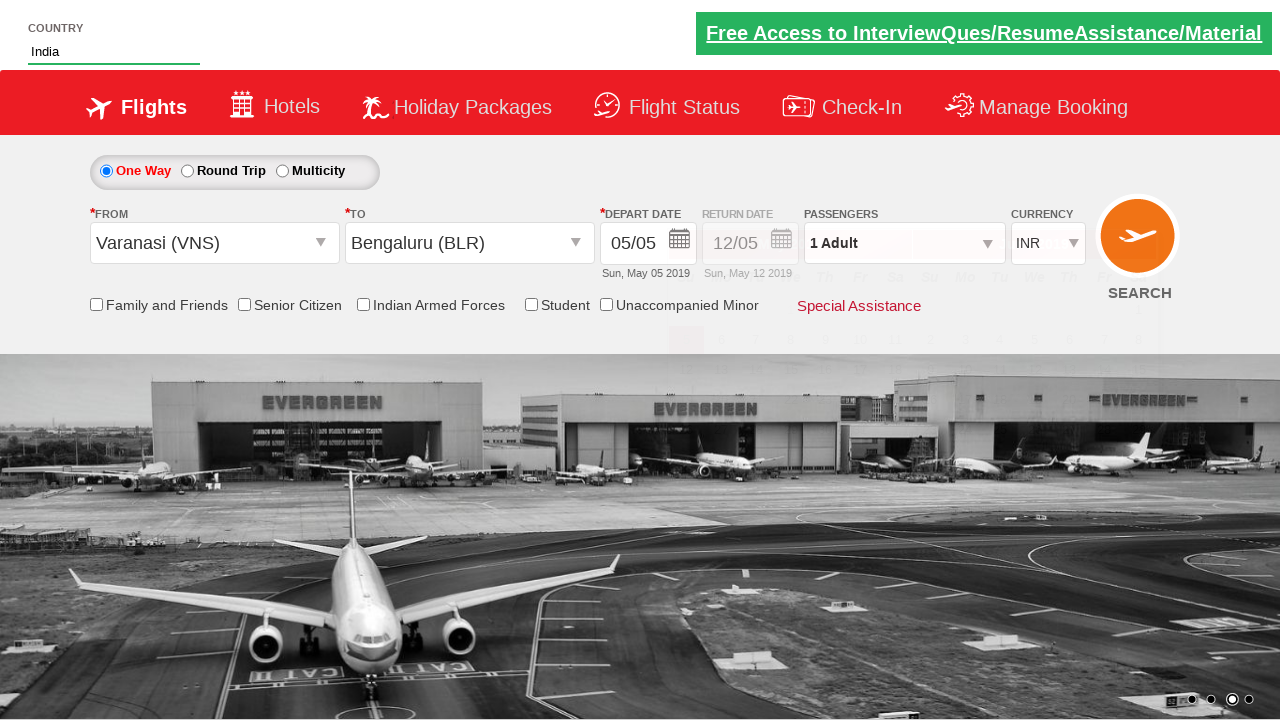

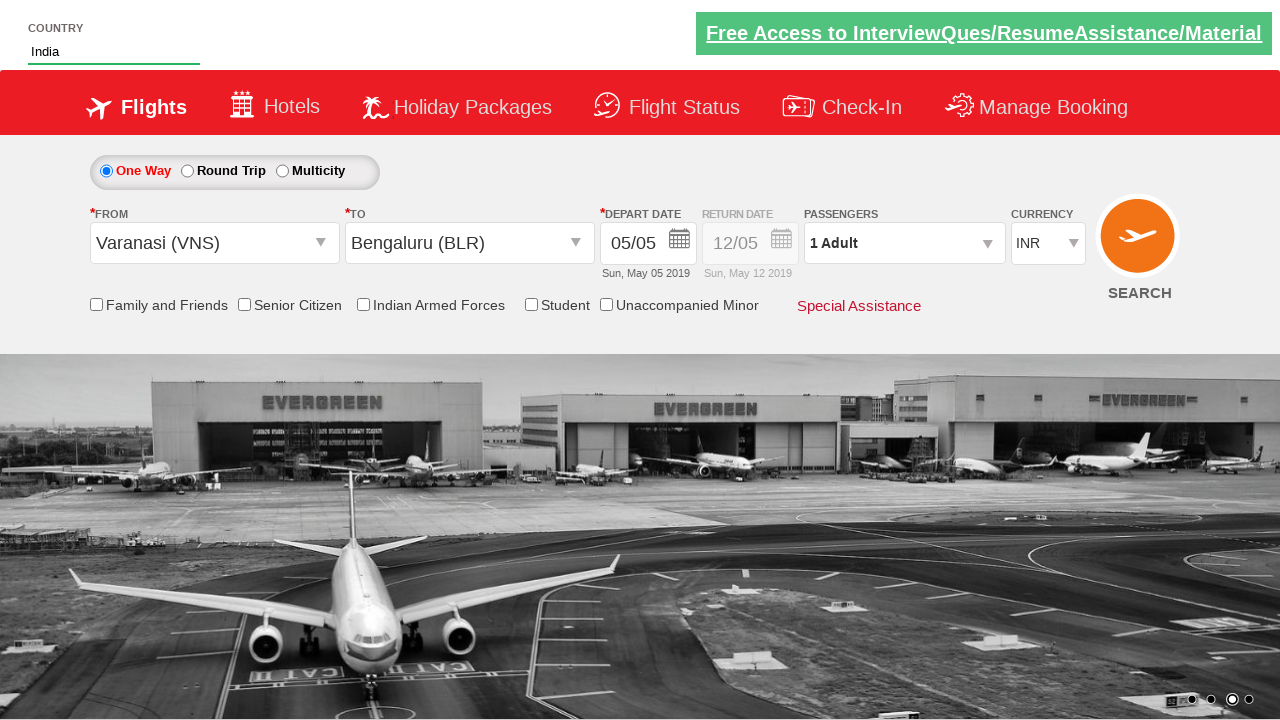